Verifies the home page loads correctly and displays the expected heading "Vota en Decide"

Starting URL: https://decide-full-alcazaba-visualize.herokuapp.com/

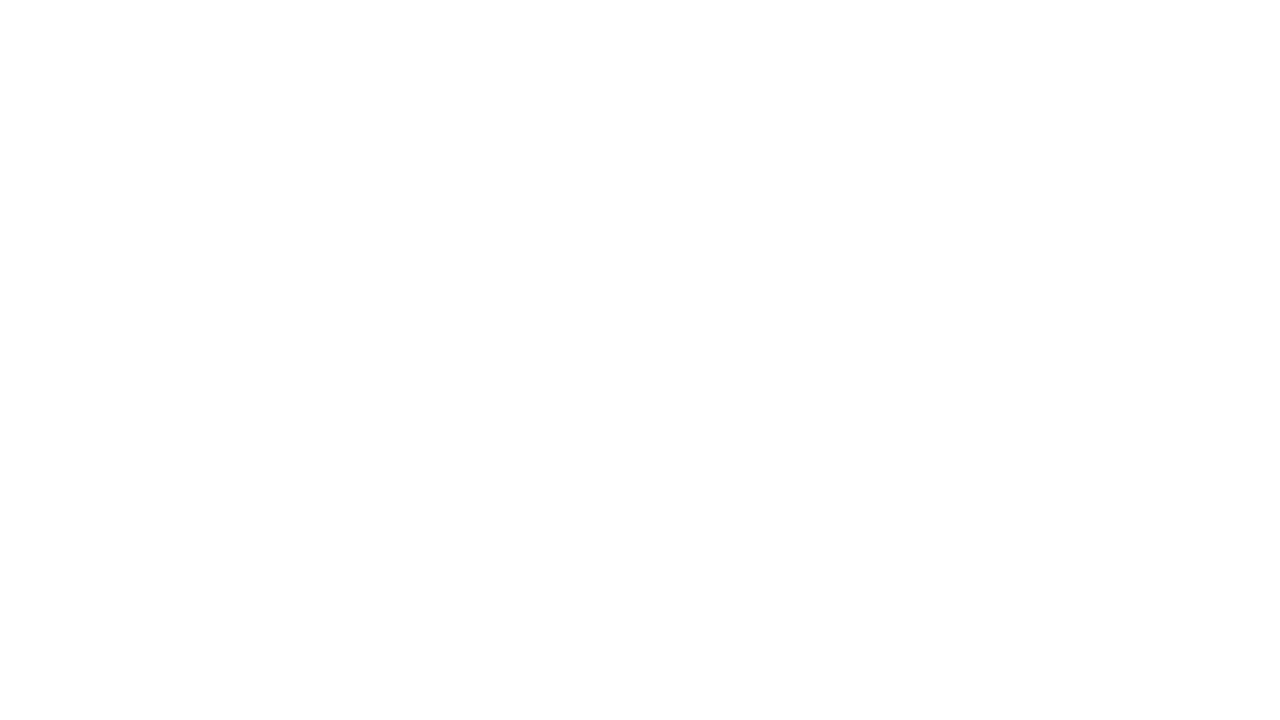

Filled username field with 'ValidUsername99'
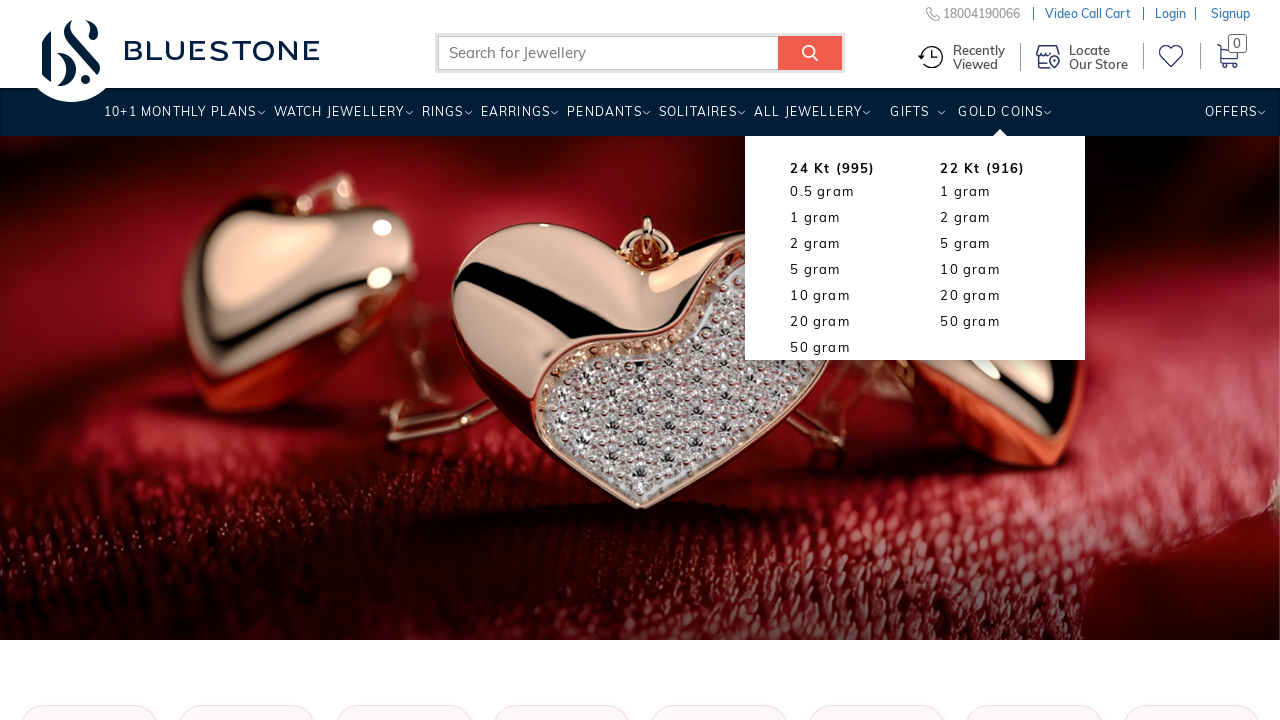

Filled email field with 'validemail@example.com'
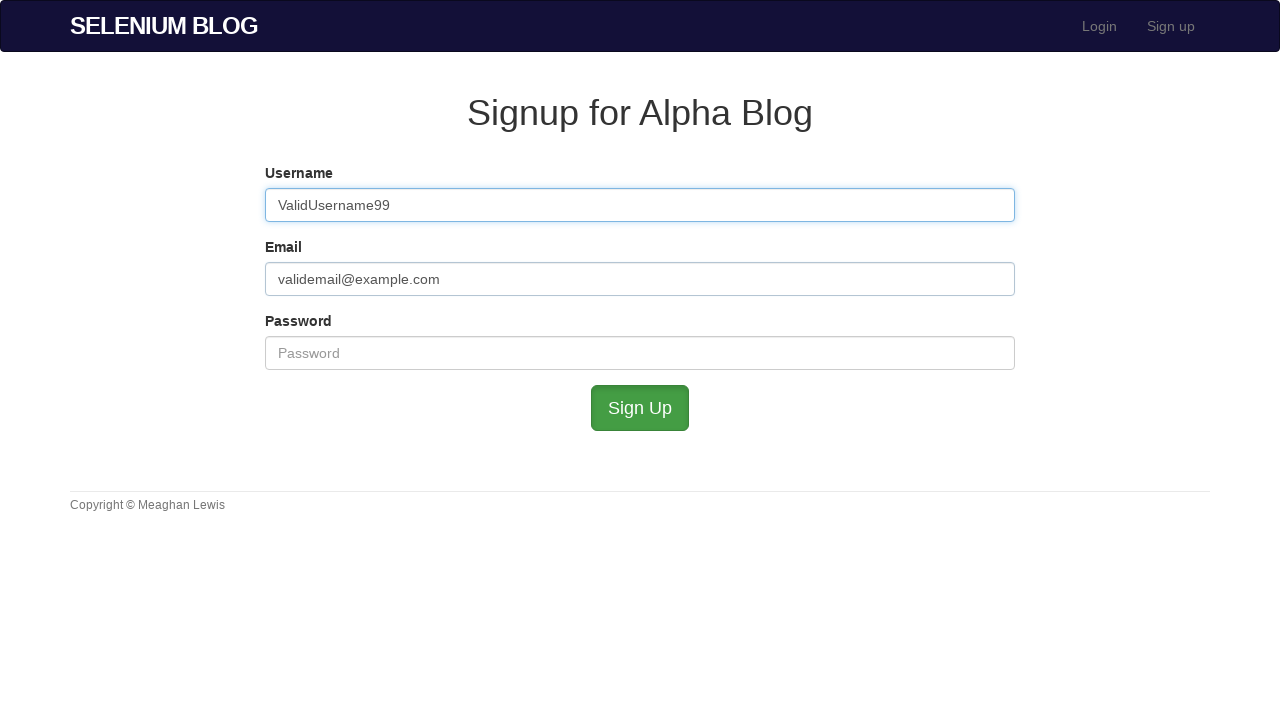

Filled password field with single character 'H' to test minimum length validation
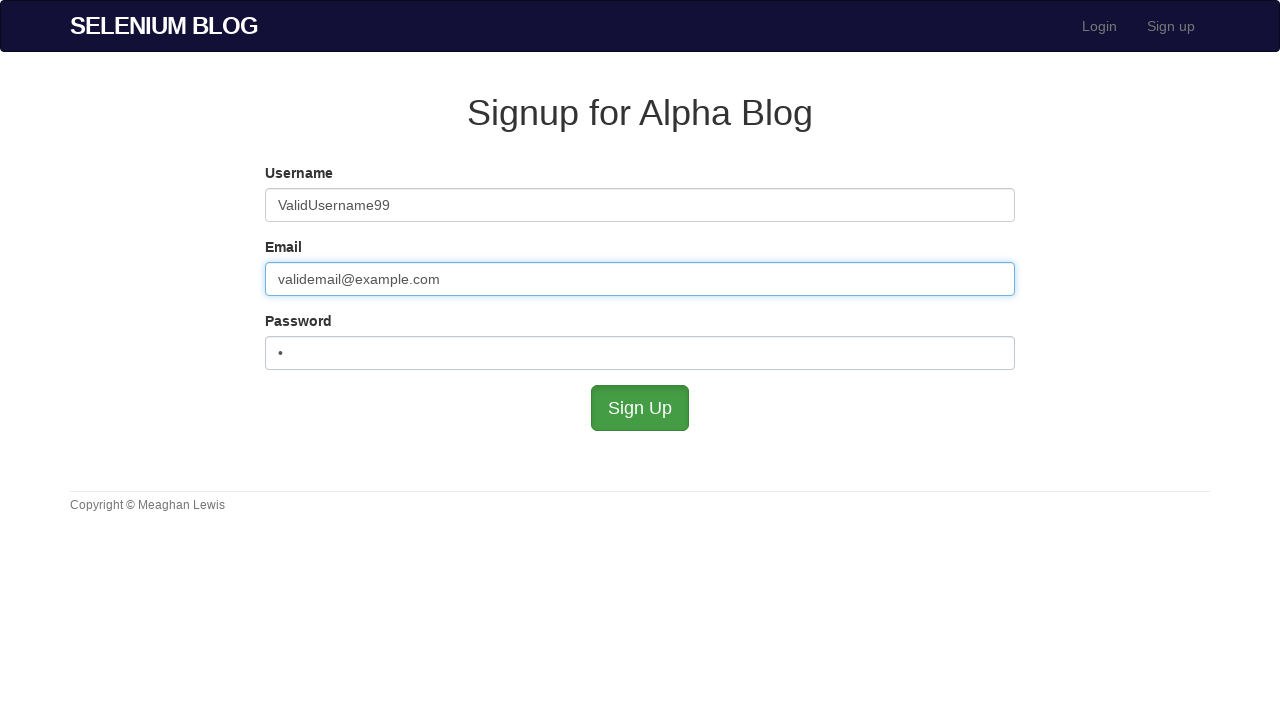

Clicked signup button
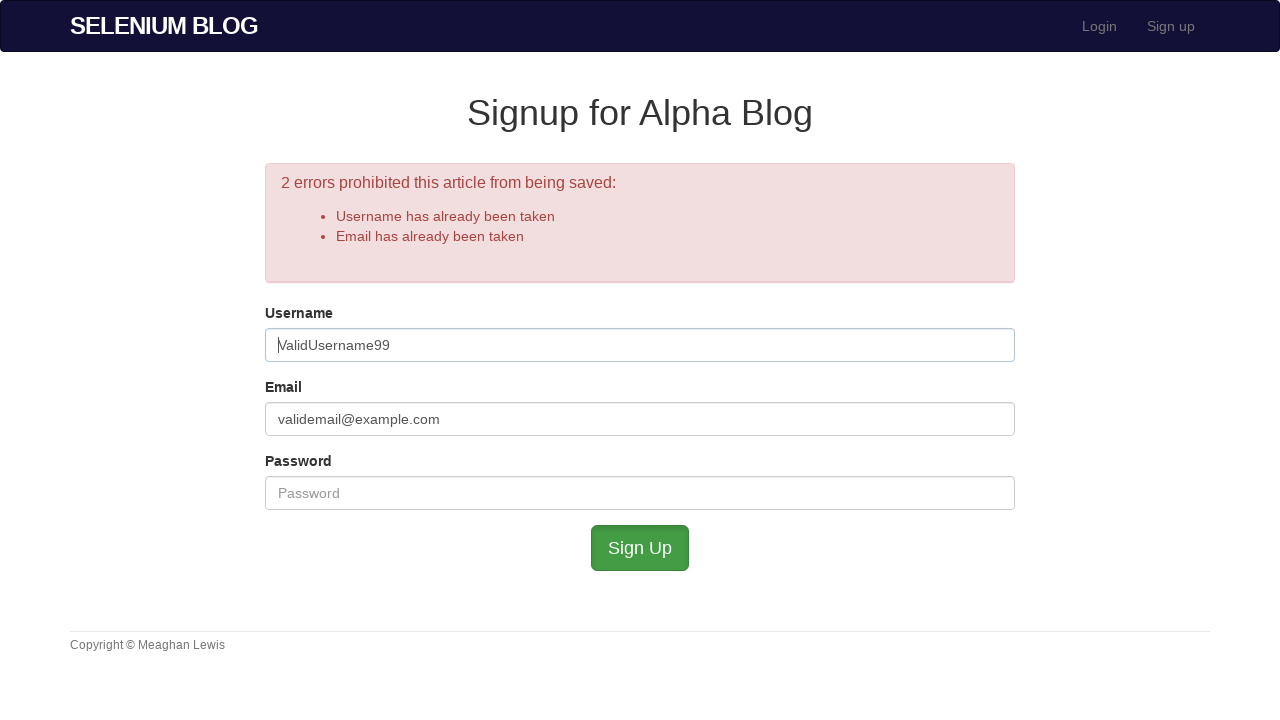

Waited for network to idle after signup attempt
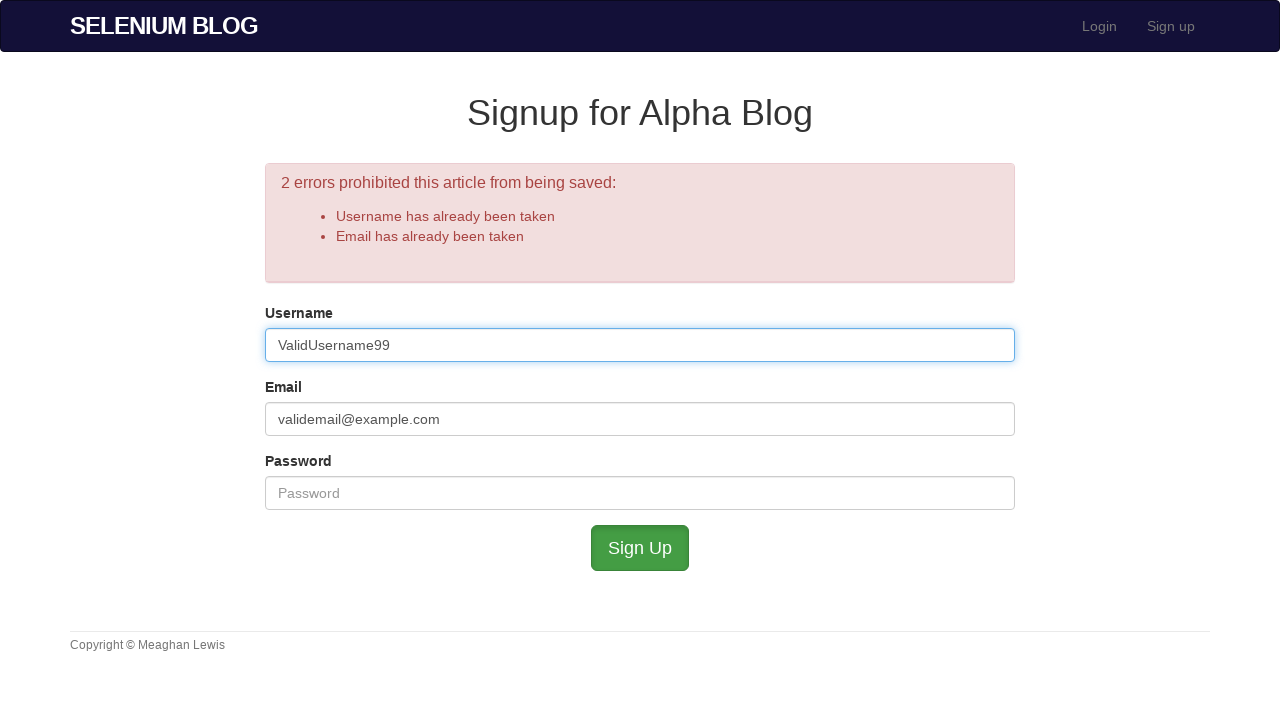

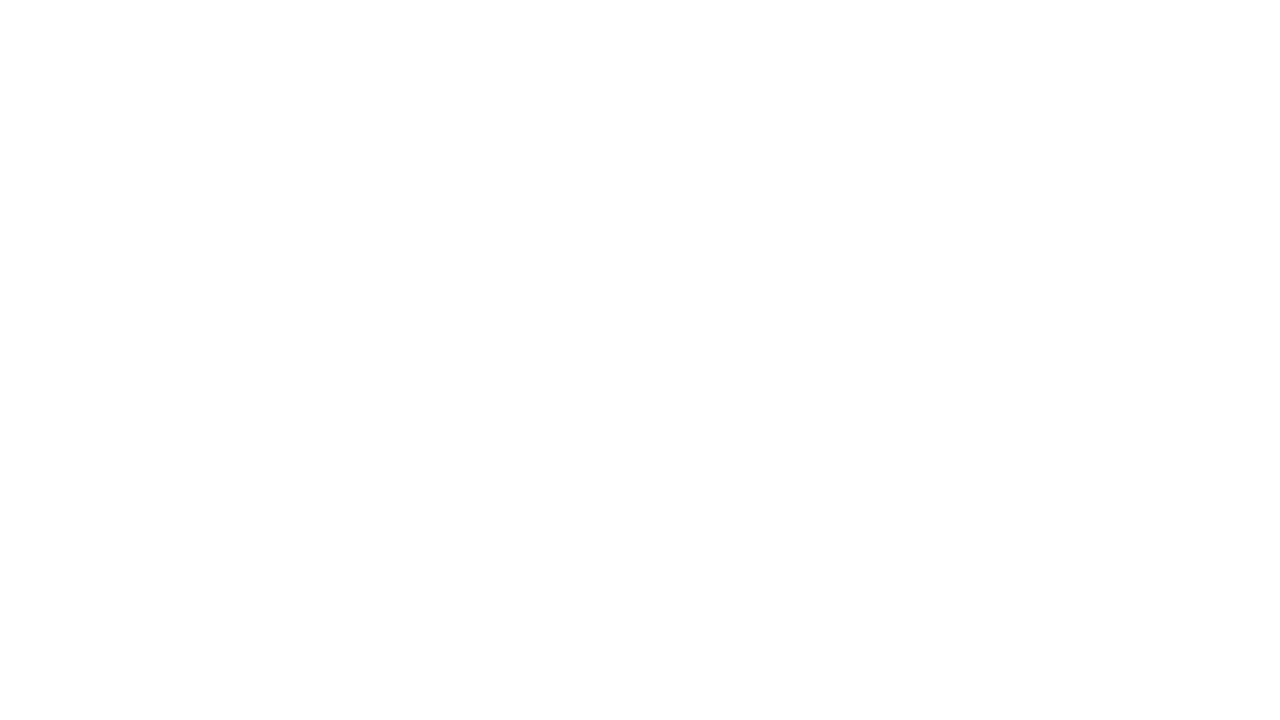